Tests the Contact Us form validation by submitting with an invalid email format (missing @ symbol) and verifying the form behavior

Starting URL: https://www.automationexercise.com/contact_us

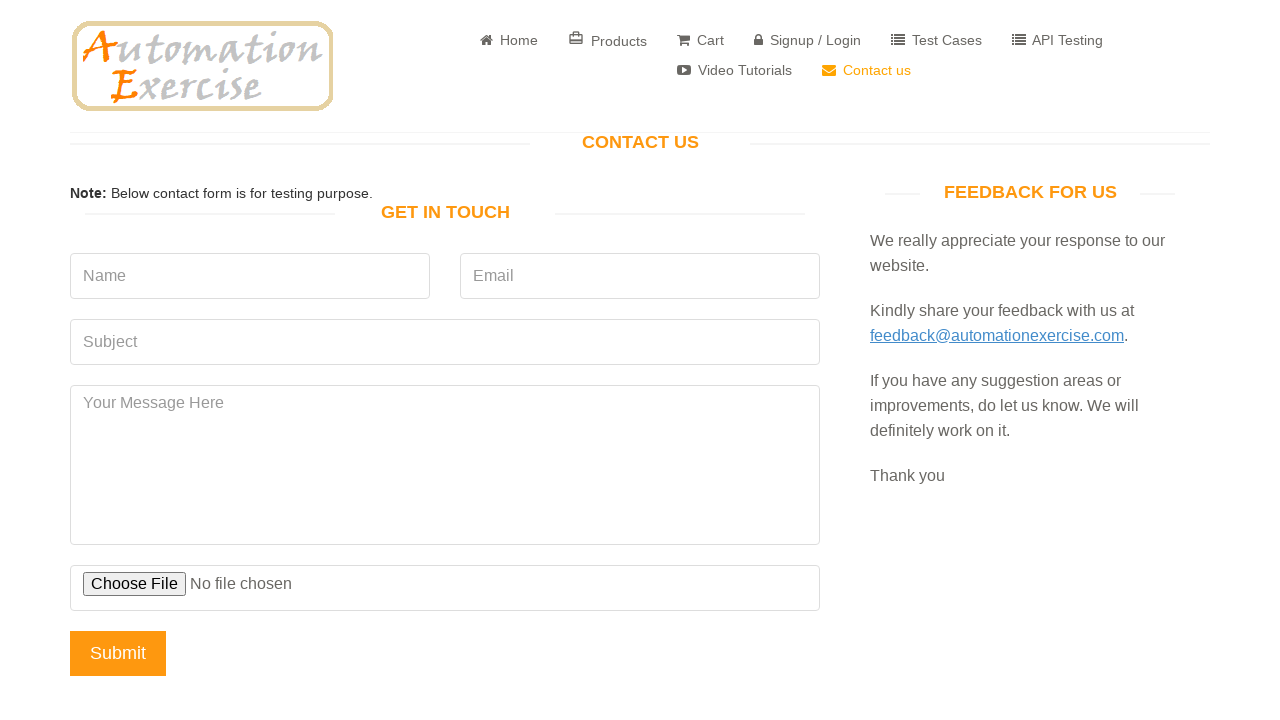

Filled name field with 'Test User' on input[name='name']
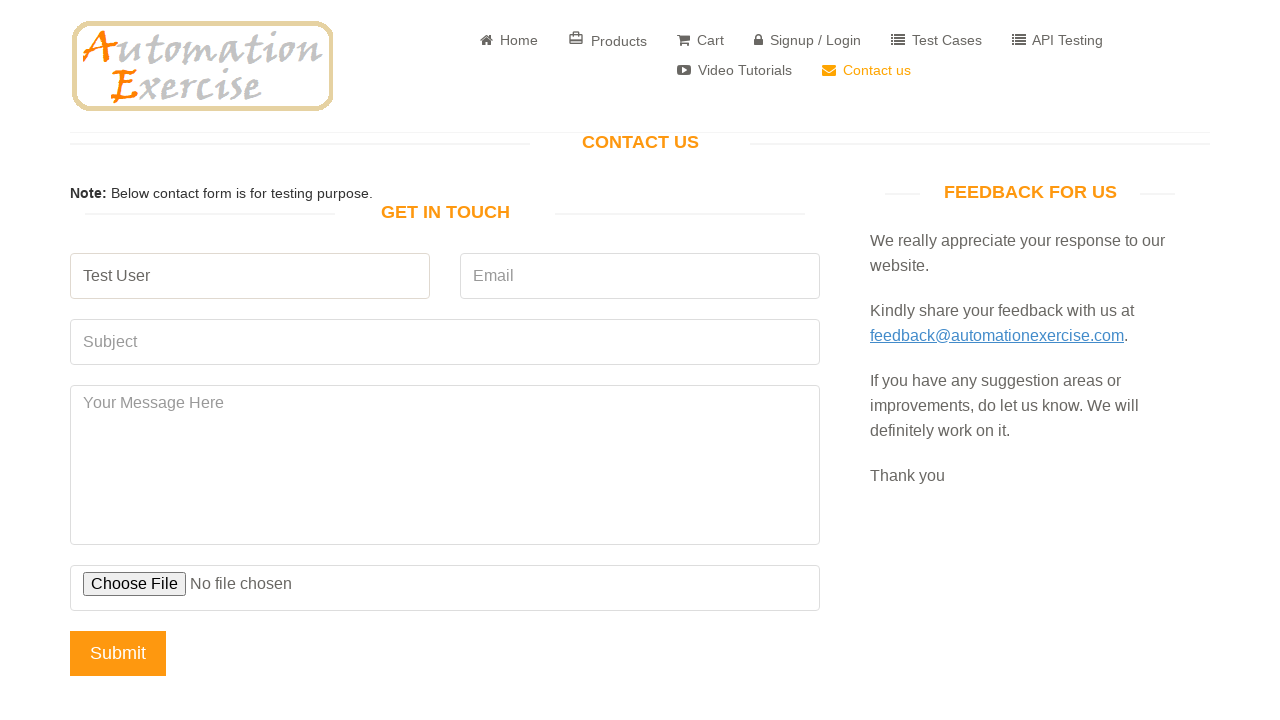

Filled email field with invalid format 'invalidemail.com' (missing @ symbol) on input[name='email']
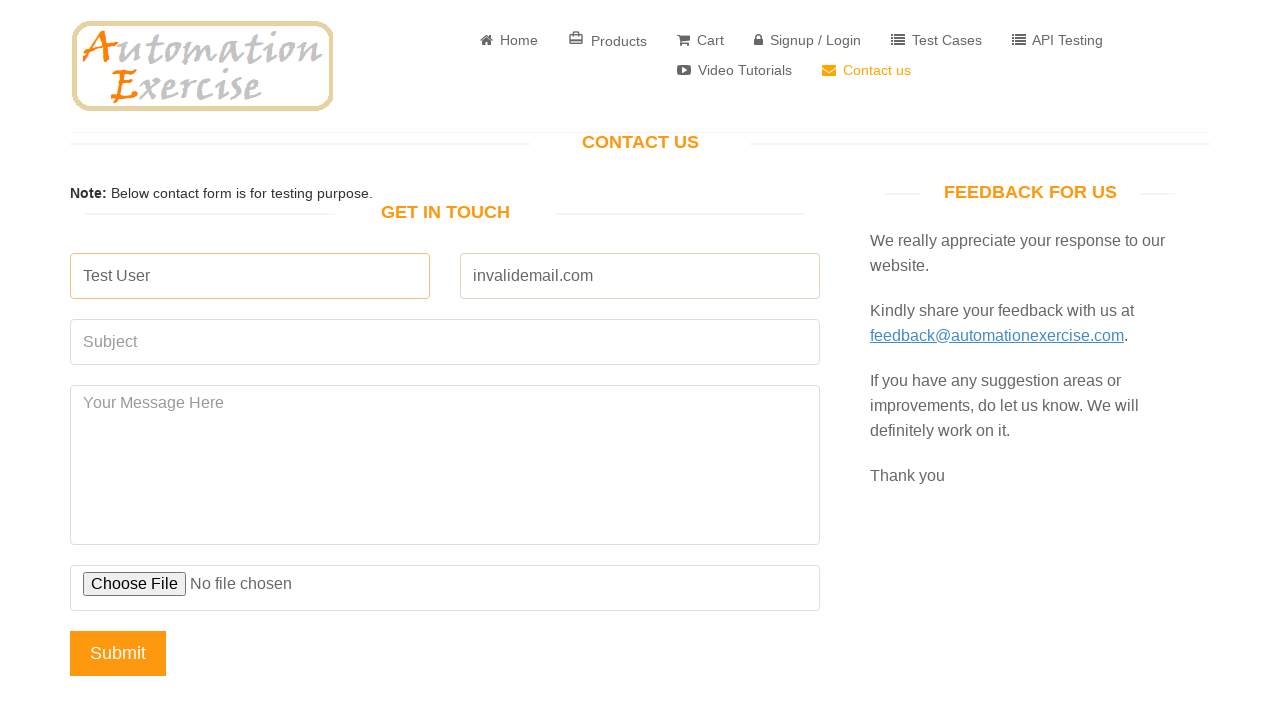

Filled subject field with 'Automation Test' on input[name='subject']
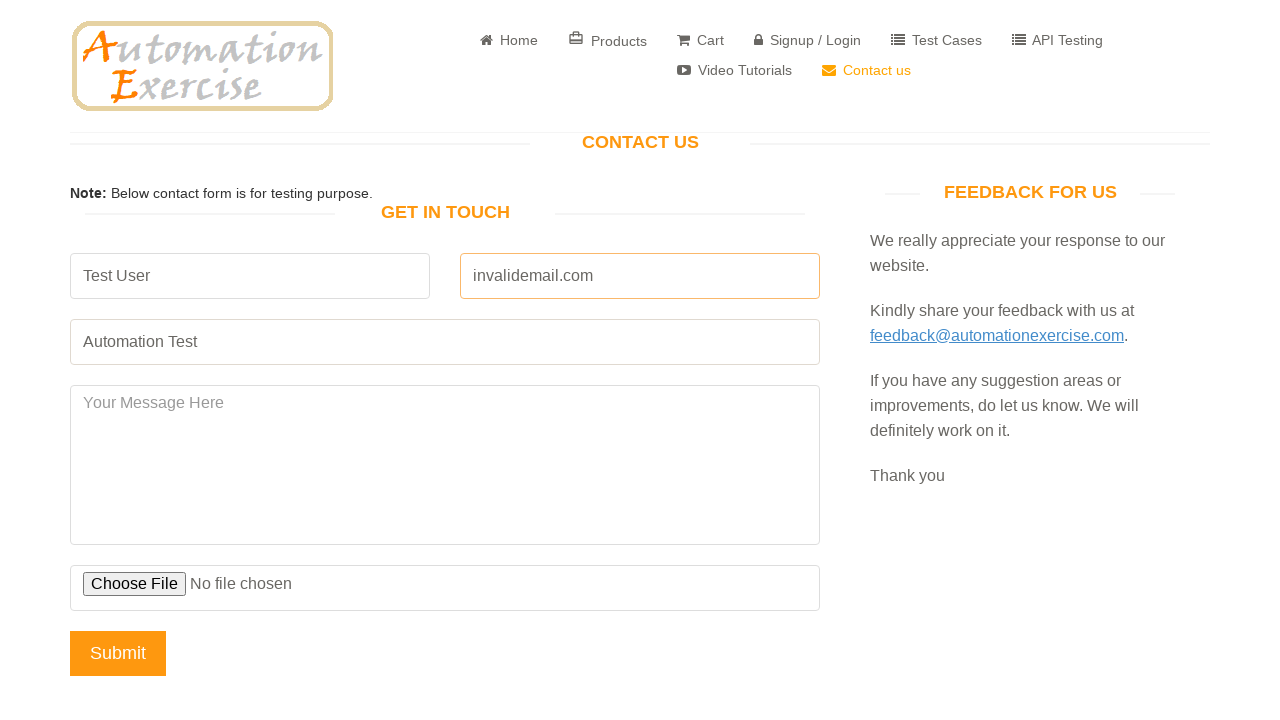

Filled message field with 'Message with invalid email' on textarea[name='message']
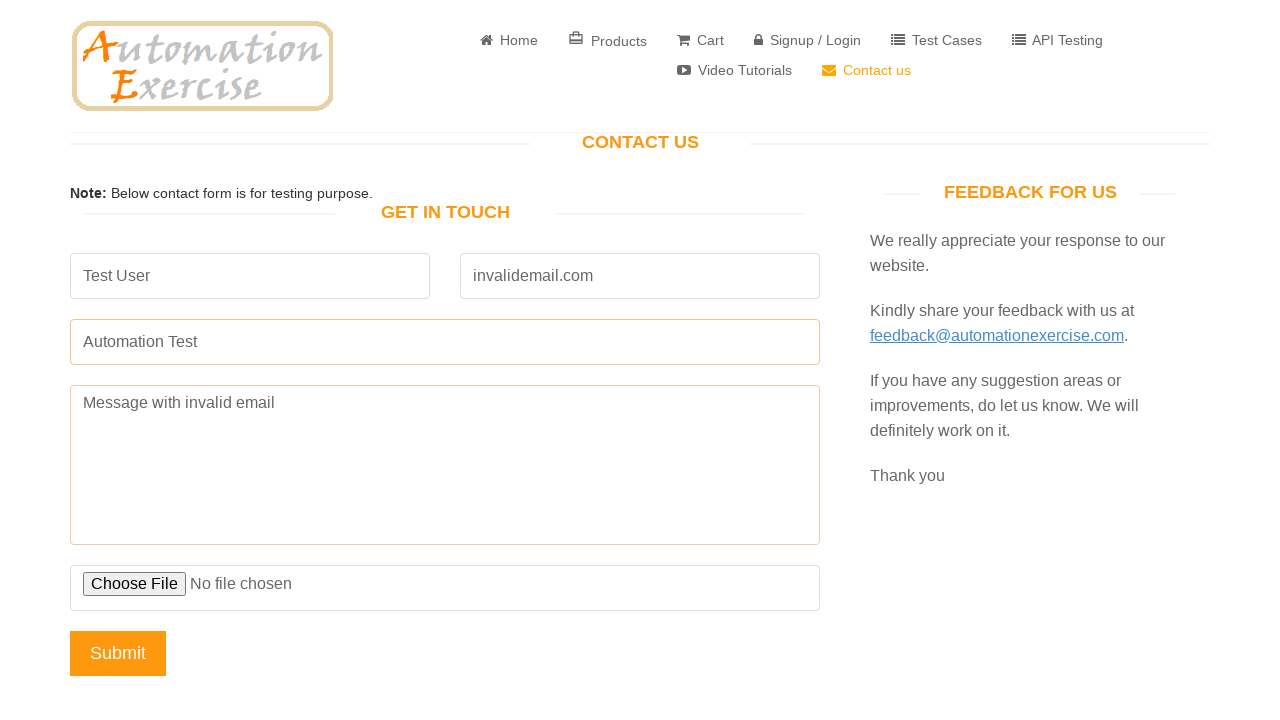

Clicked submit button to submit Contact Us form at (118, 653) on input[name='submit']
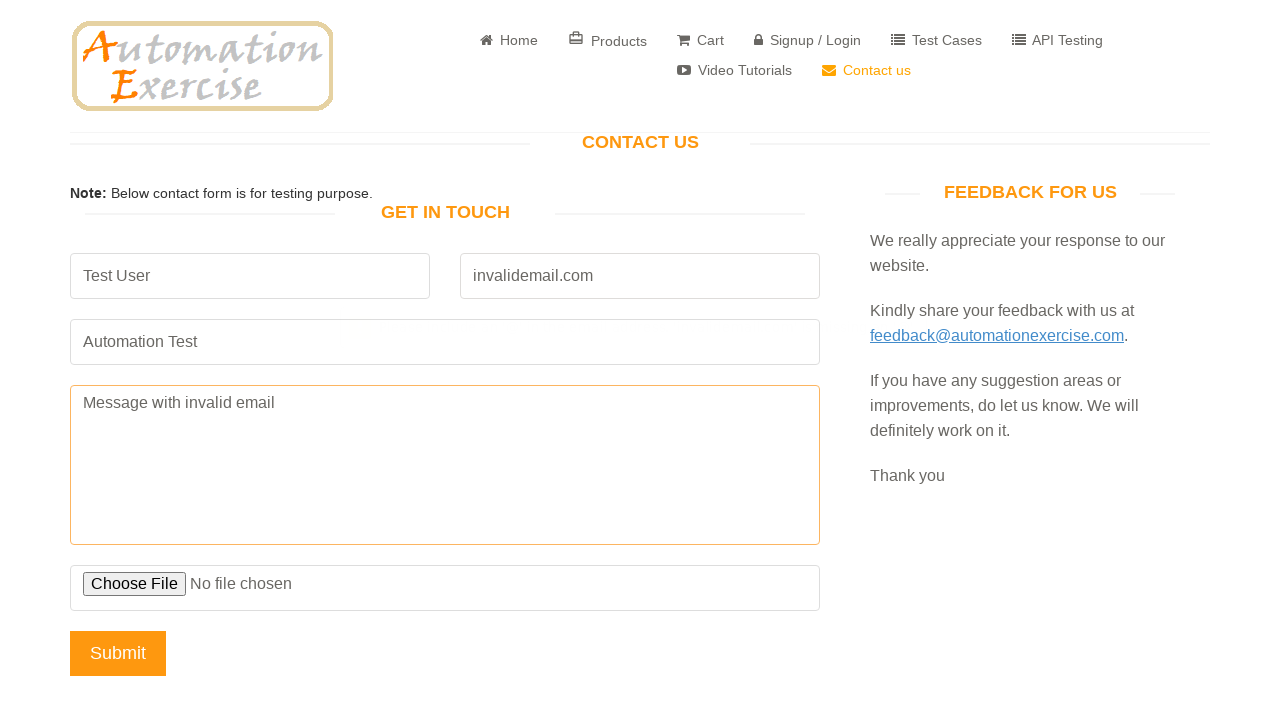

Set up dialog handler to accept alerts
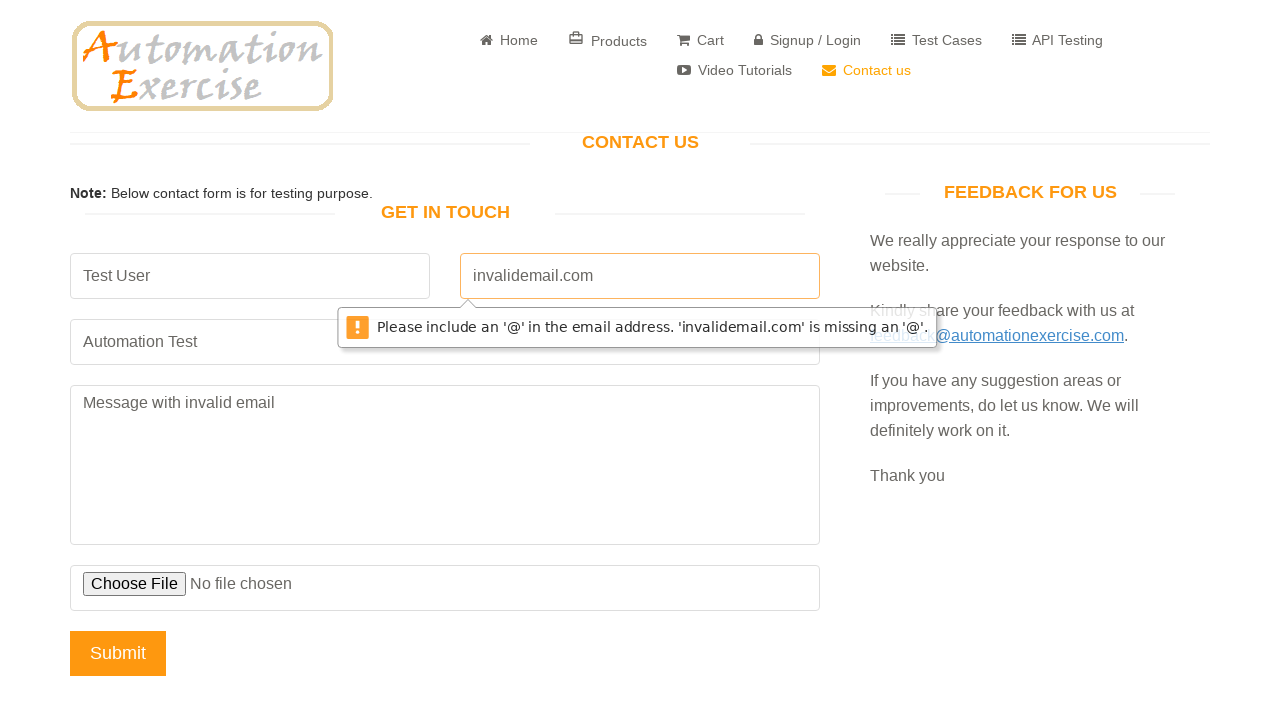

Clicked submit button again at (118, 653) on input[name='submit']
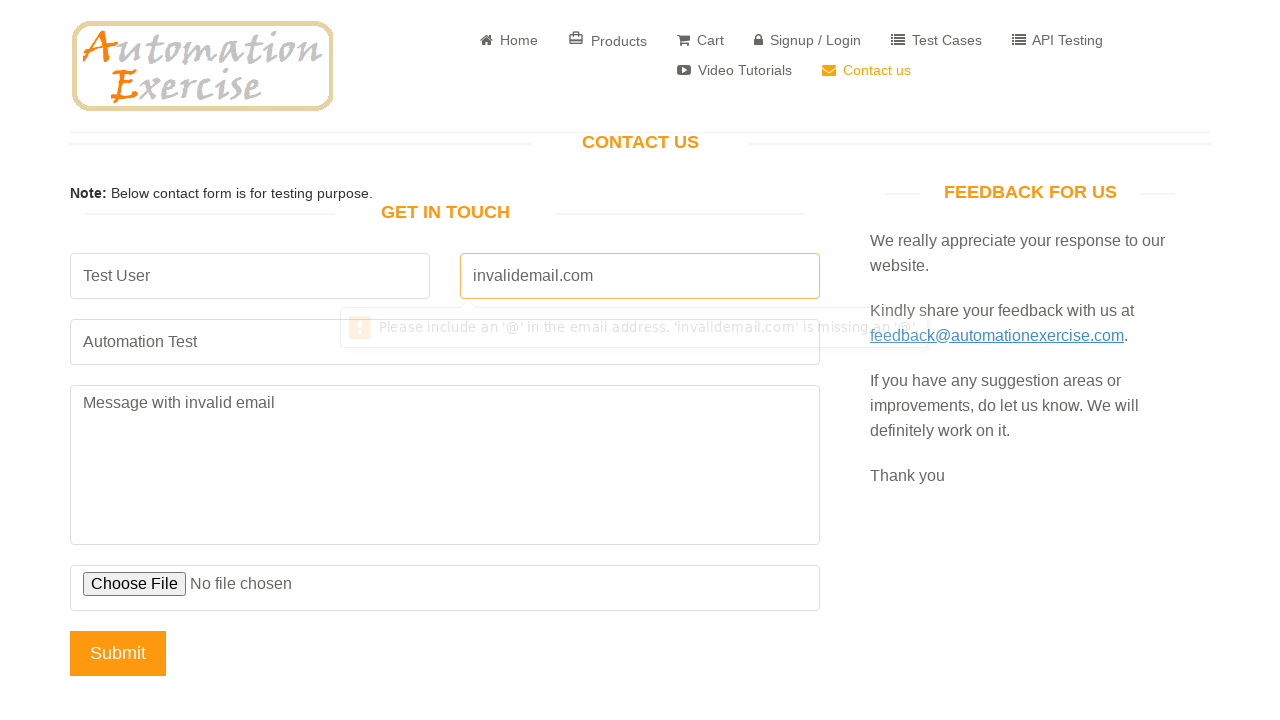

Waited 1000ms for page to process
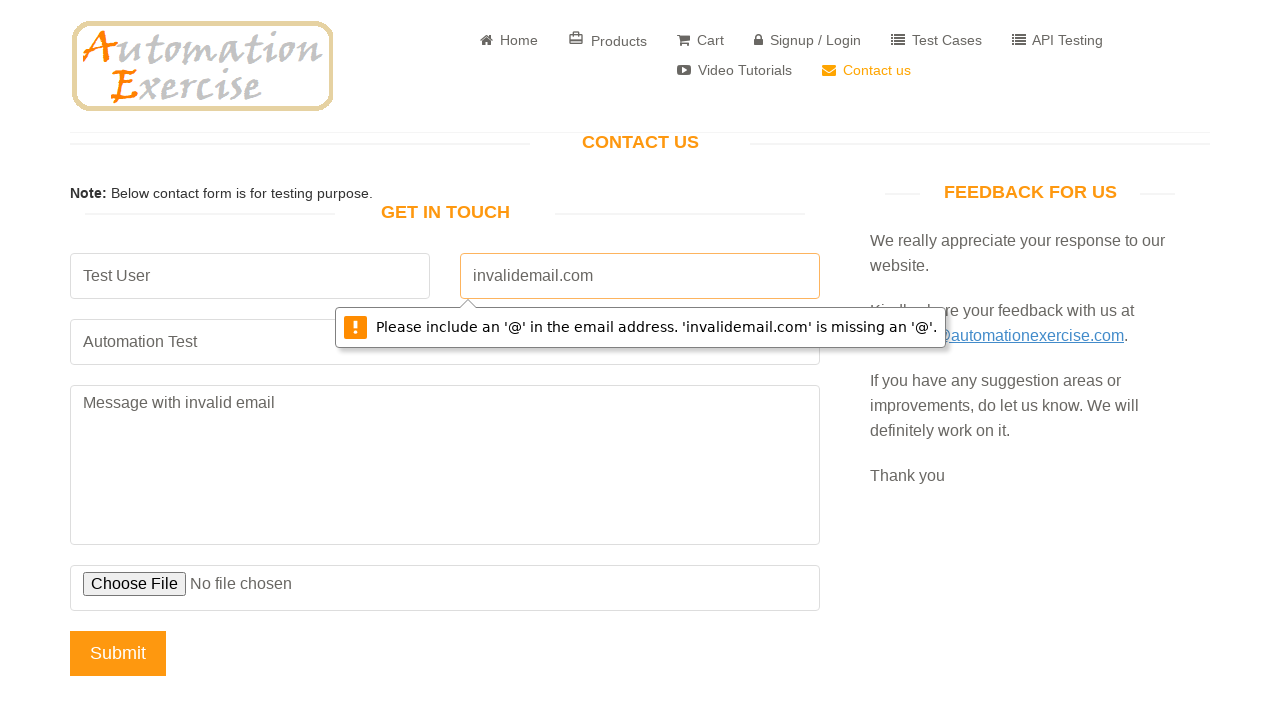

Located success message element on page
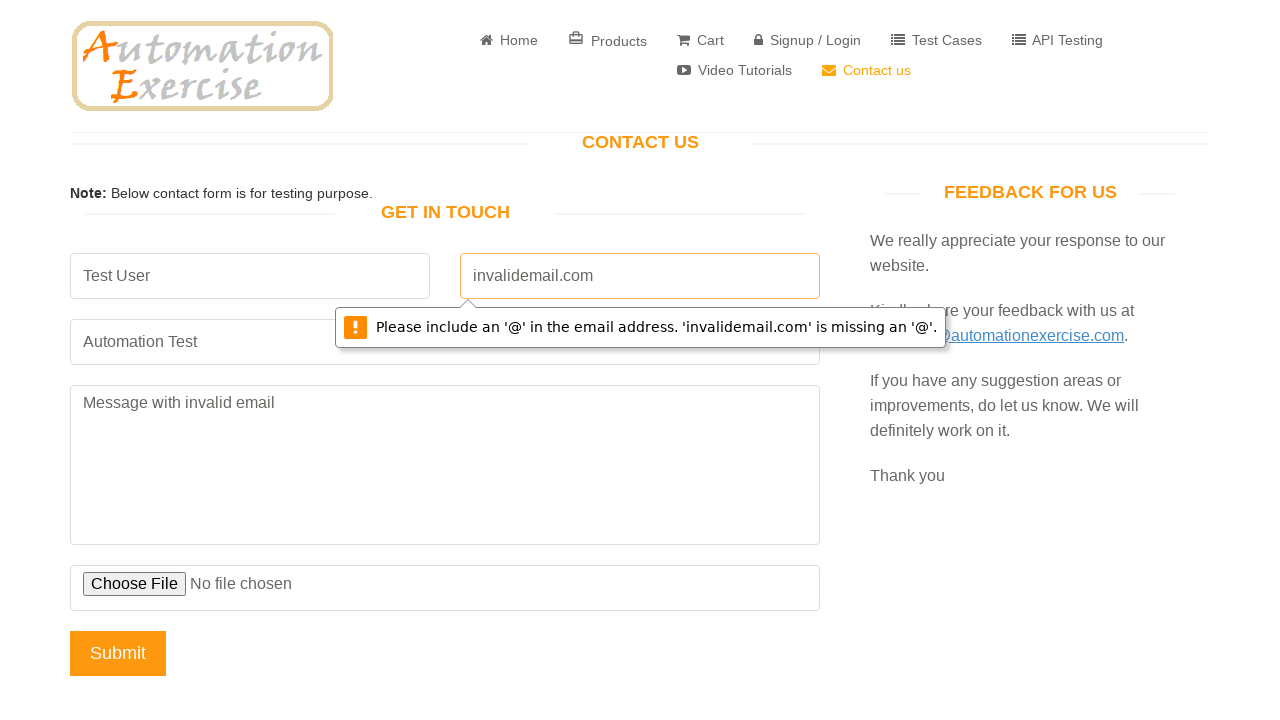

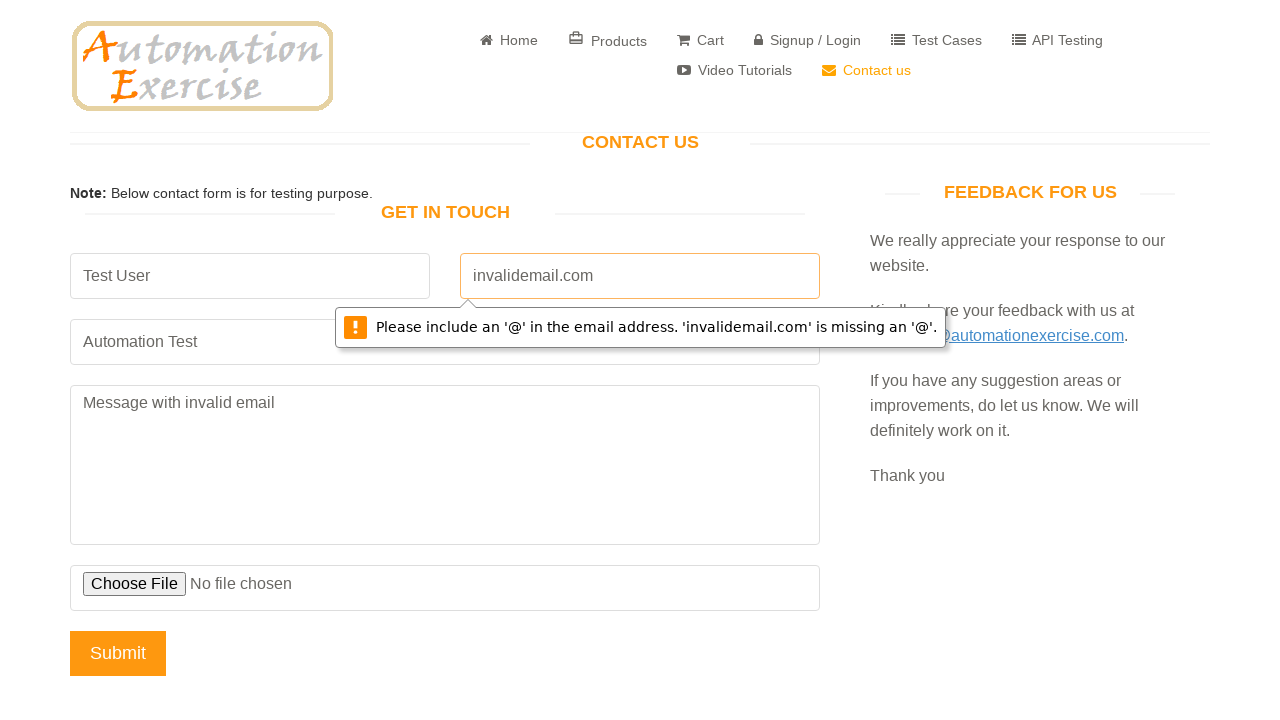